Tests jQuery UI drag and drop functionality by switching to an iframe, dragging an element to a drop target, then clicking on the Resizable link to navigate to another demo page.

Starting URL: https://jqueryui.com/droppable/

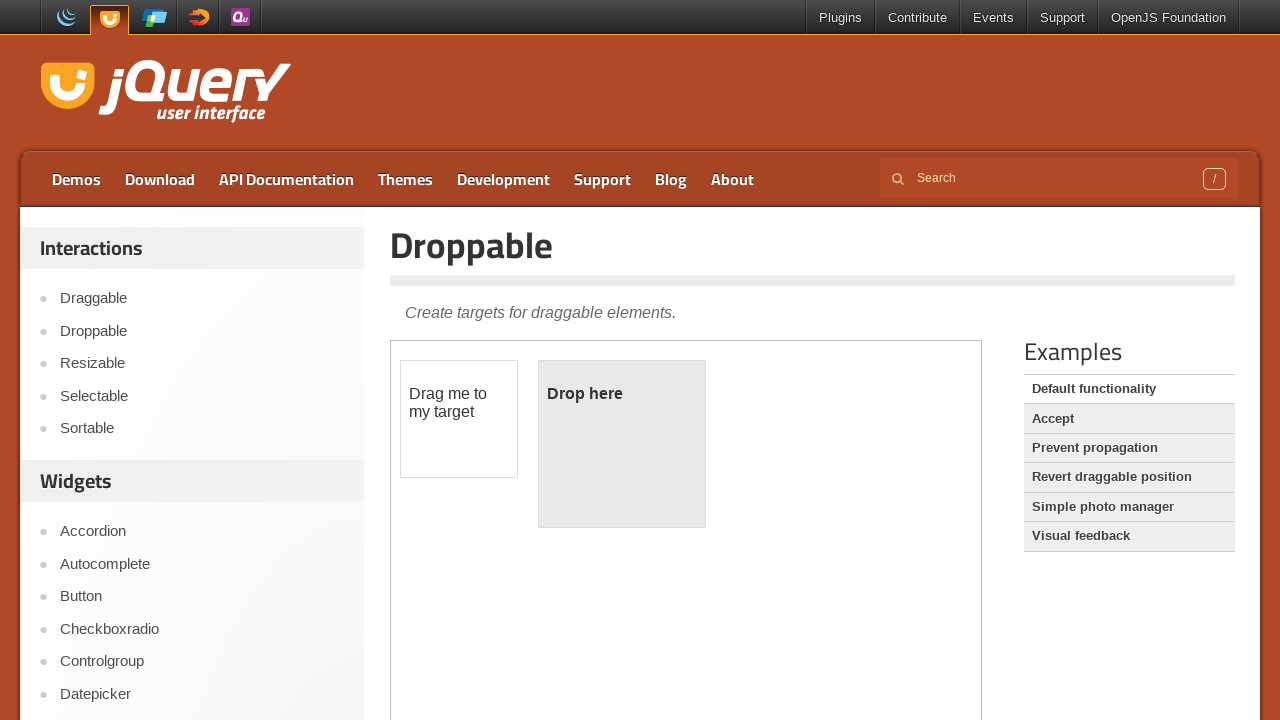

Demo iframe loaded
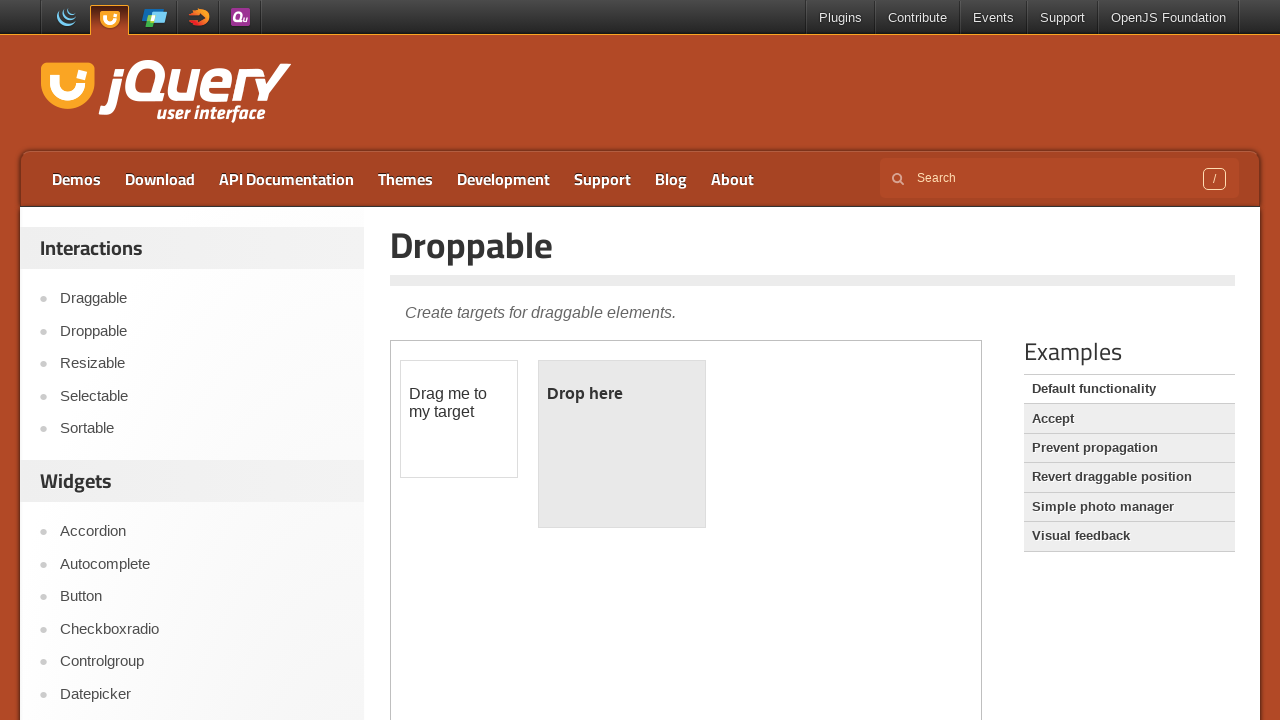

Located the demo iframe
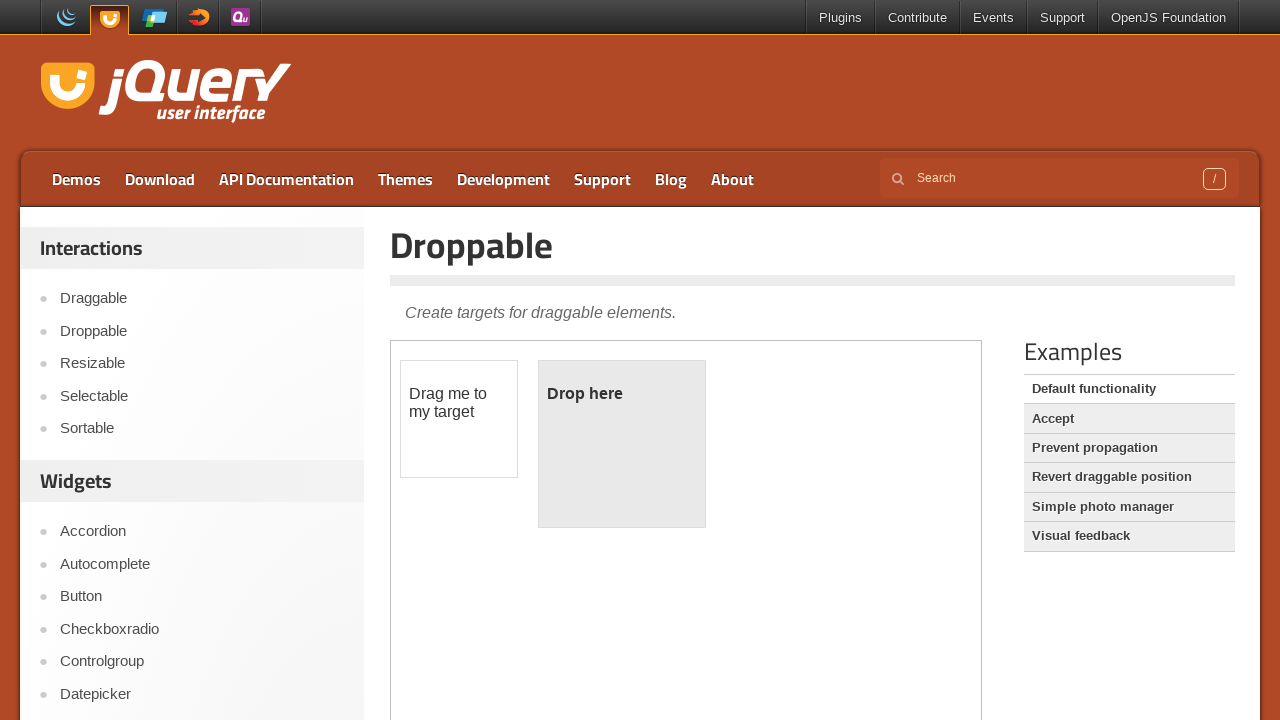

Located draggable element
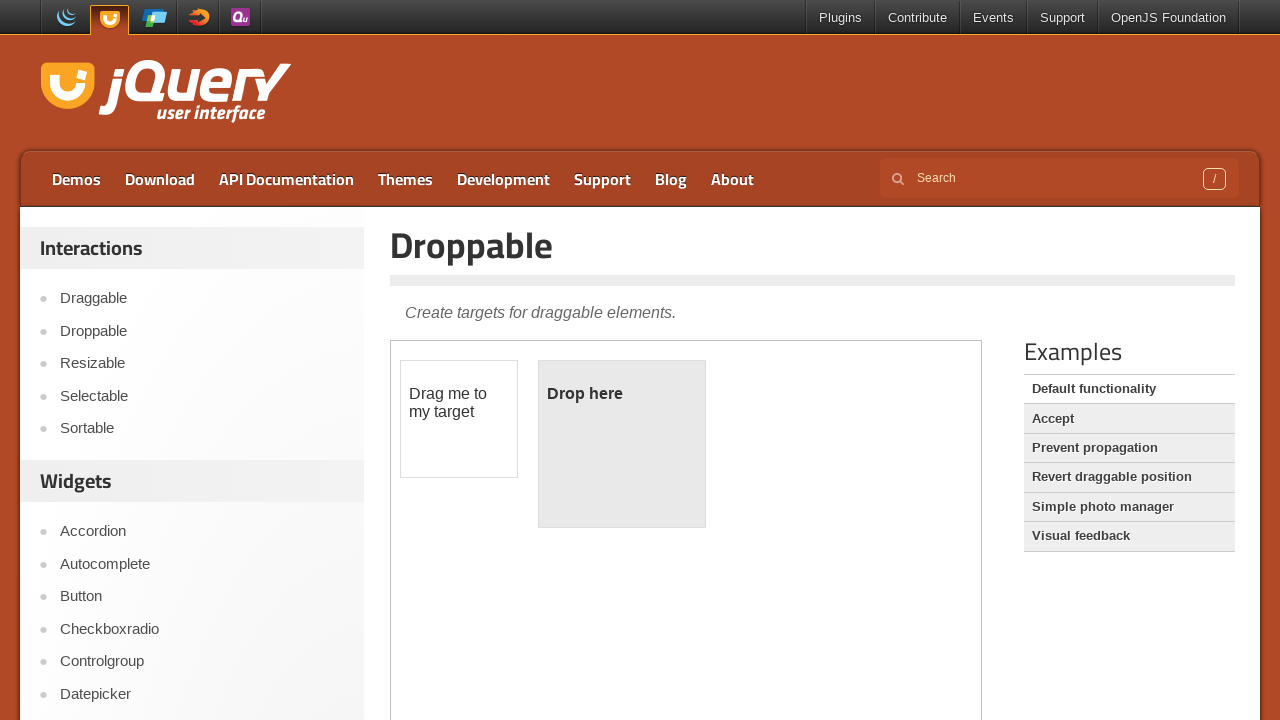

Located droppable target element
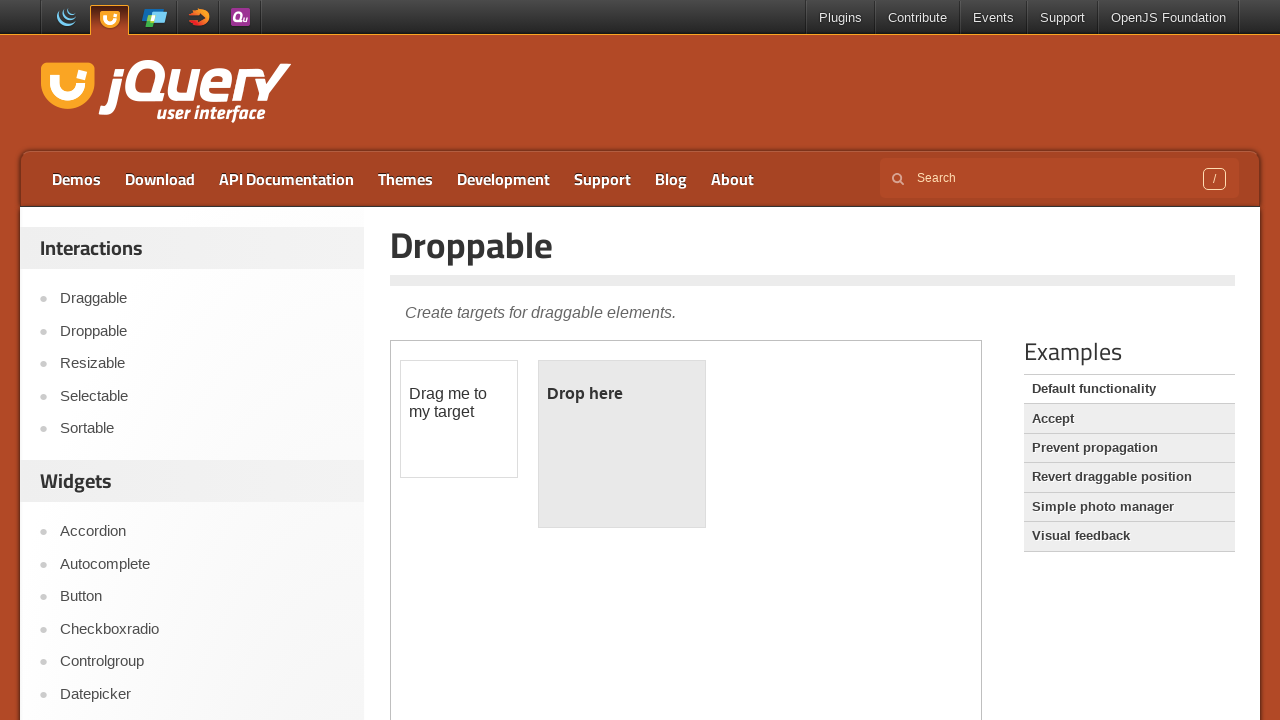

Dragged element to drop target at (622, 444)
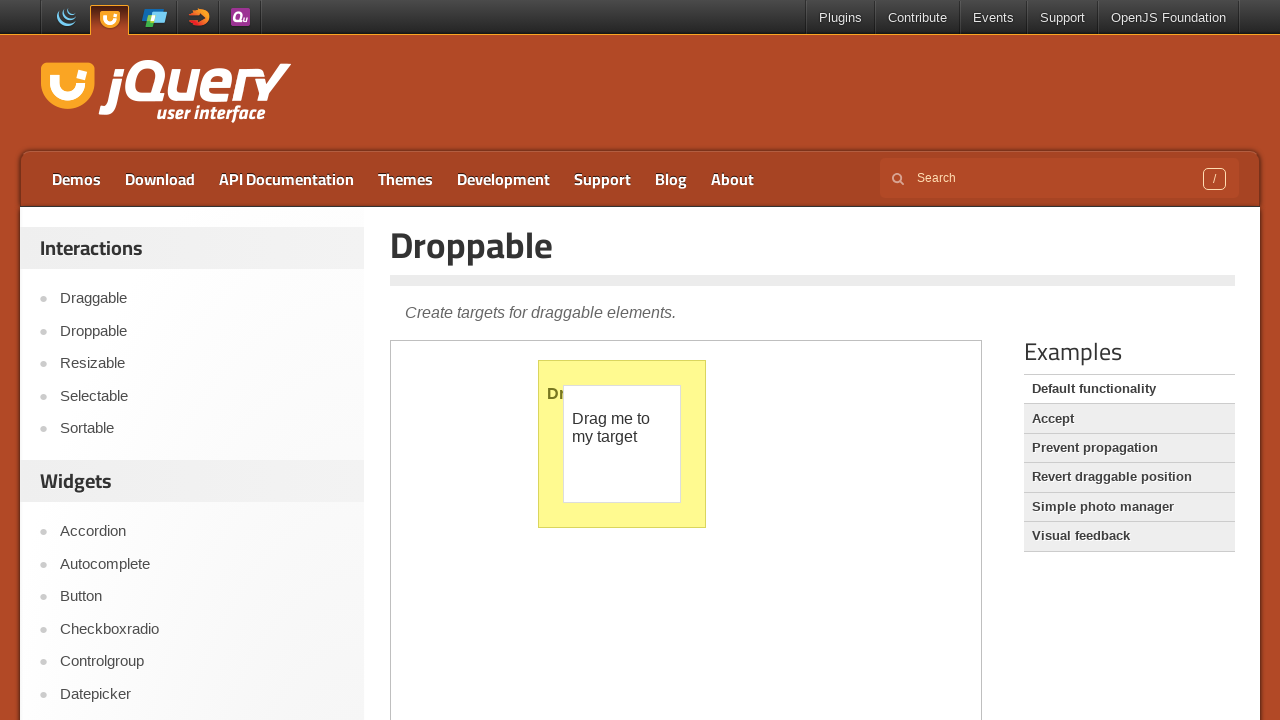

Clicked on Resizable link to navigate to Resizable demo page at (202, 364) on text=Resizable
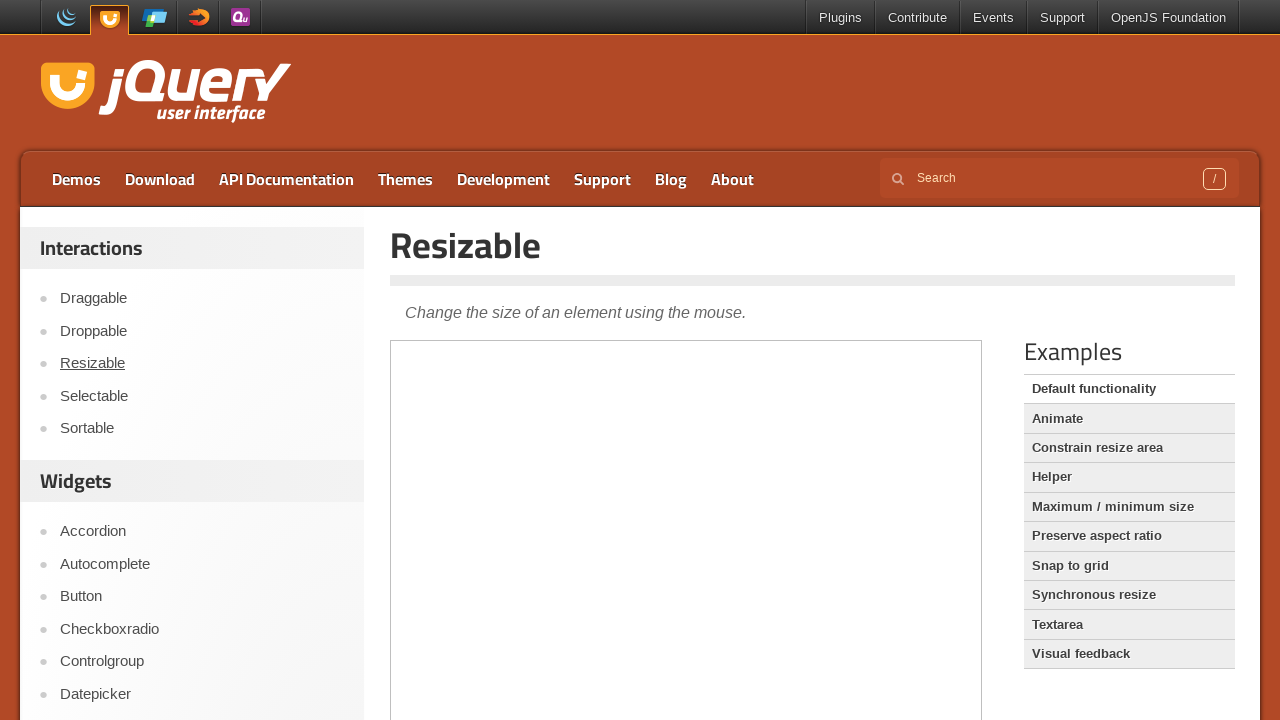

Navigation to Resizable demo page completed
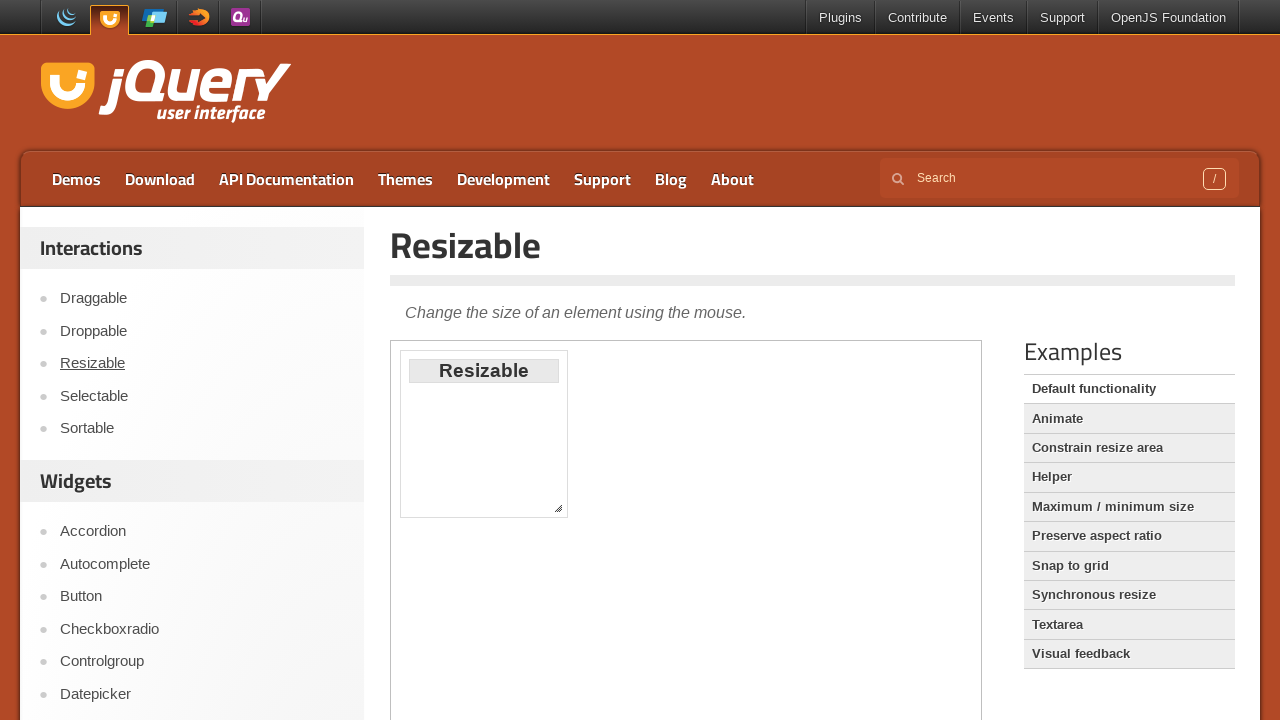

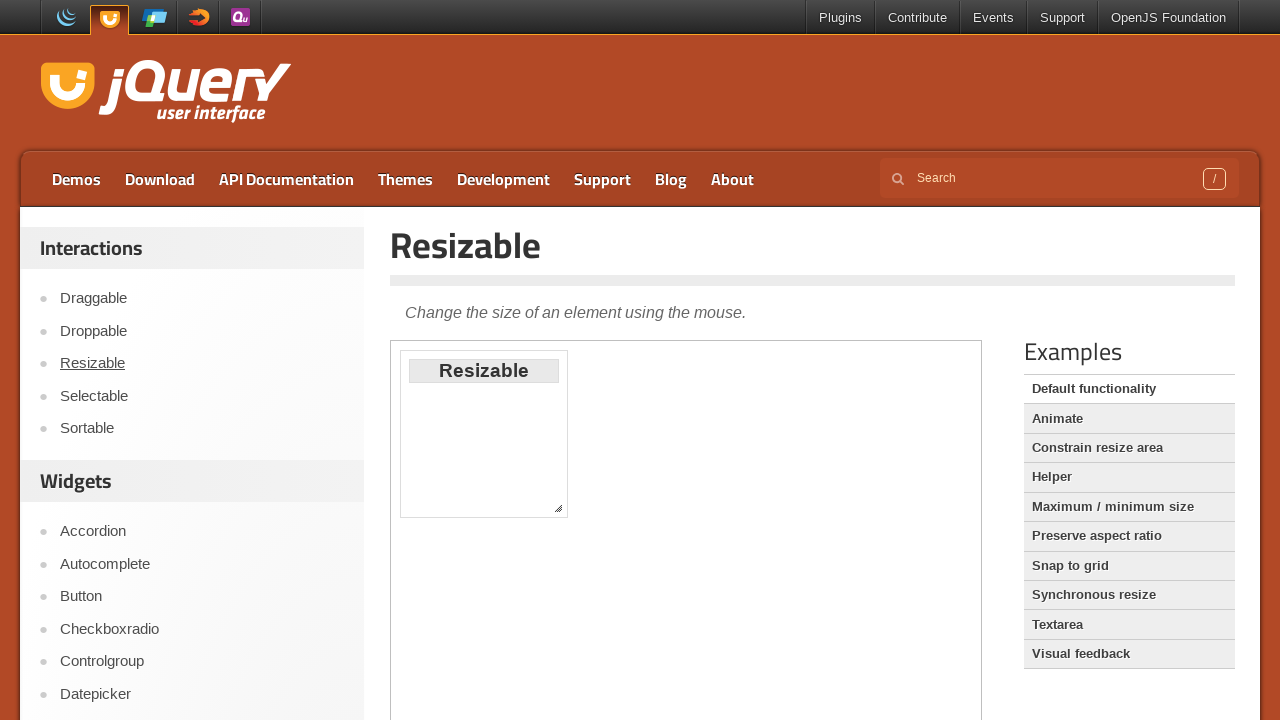